Demonstrates keyboard interactions by filling a form field and then using Ctrl+Z to undo the input

Starting URL: https://speedwaytech.co.in/sample.html

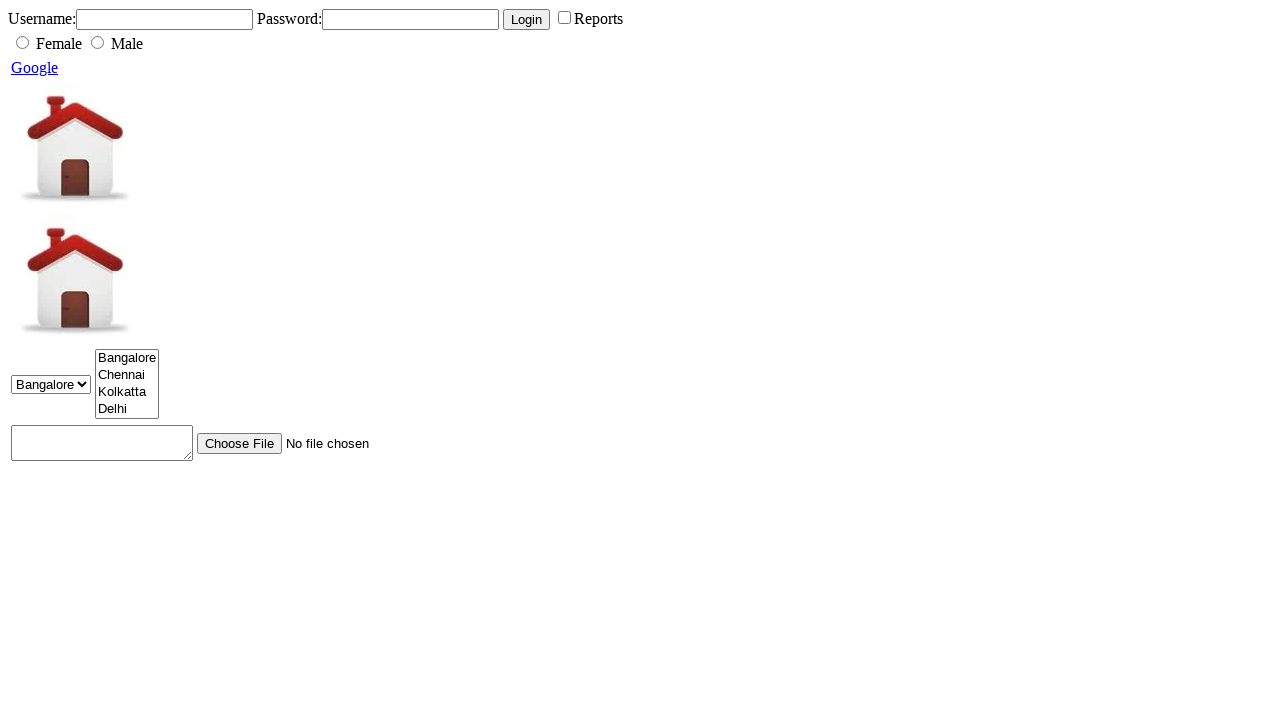

Filled username field with 'Sujeet' on input[name='uname']
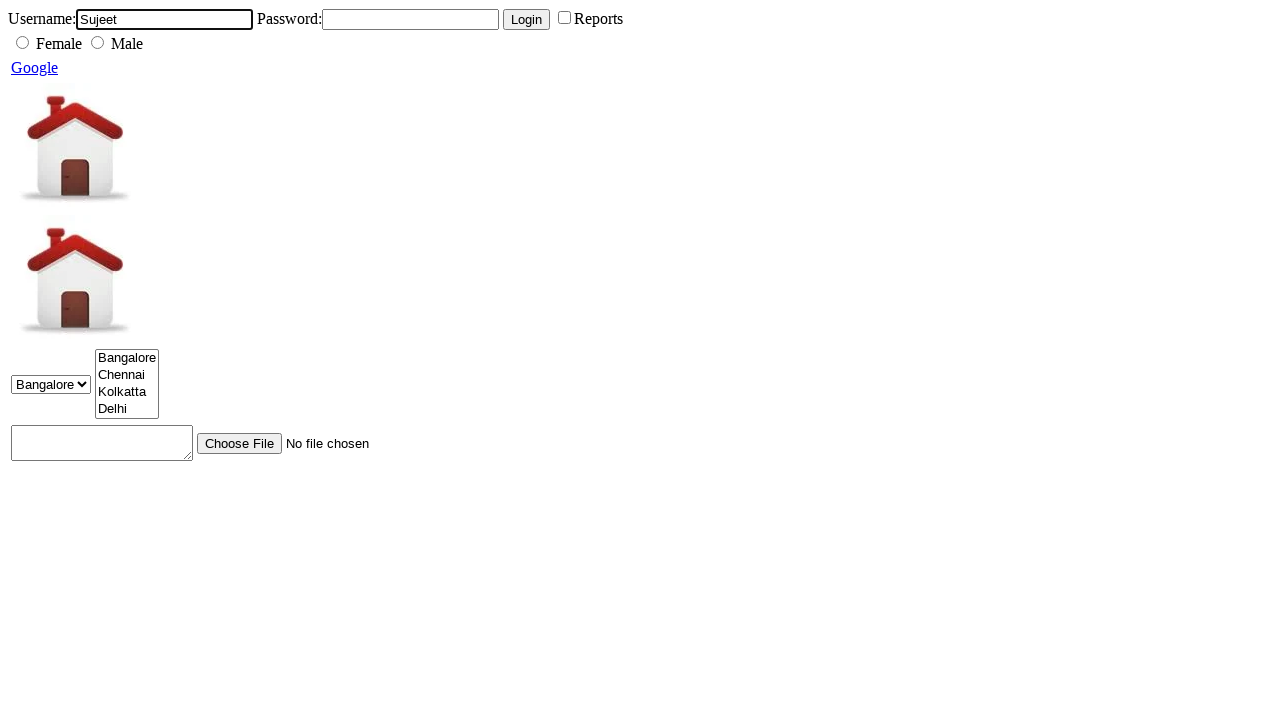

Waited 3 seconds to observe the input
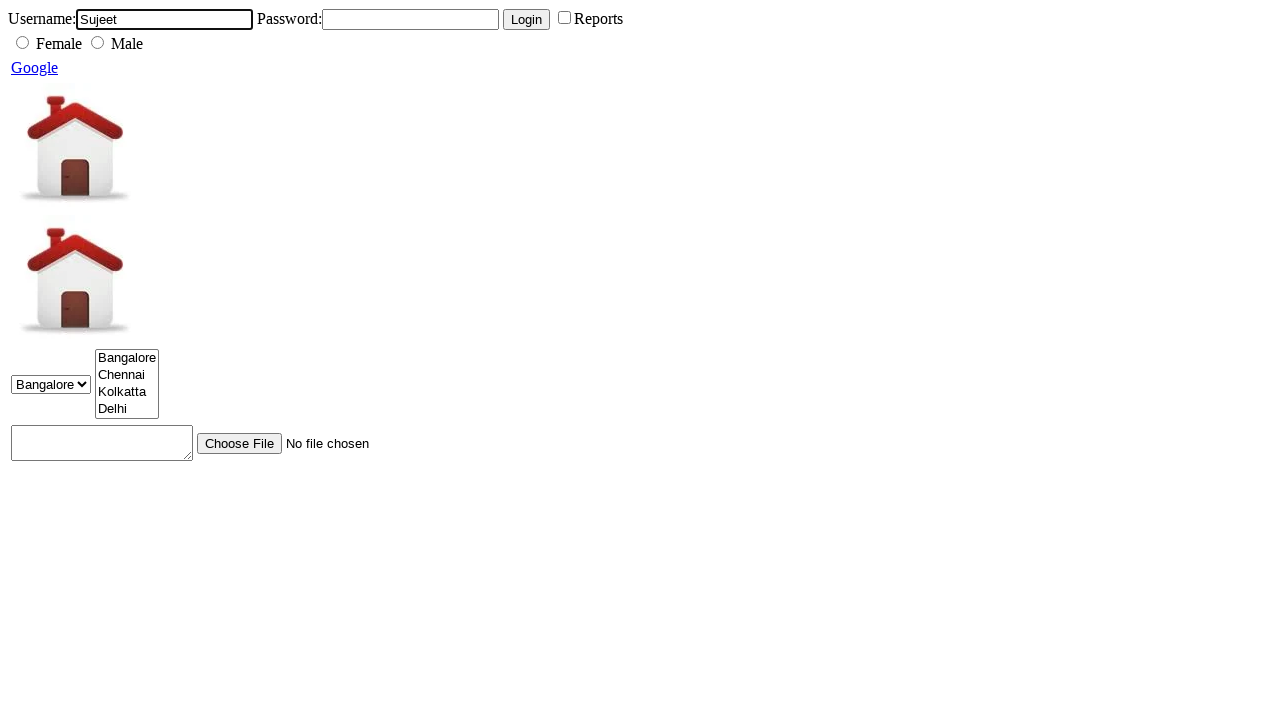

Pressed Ctrl+Z to undo the input
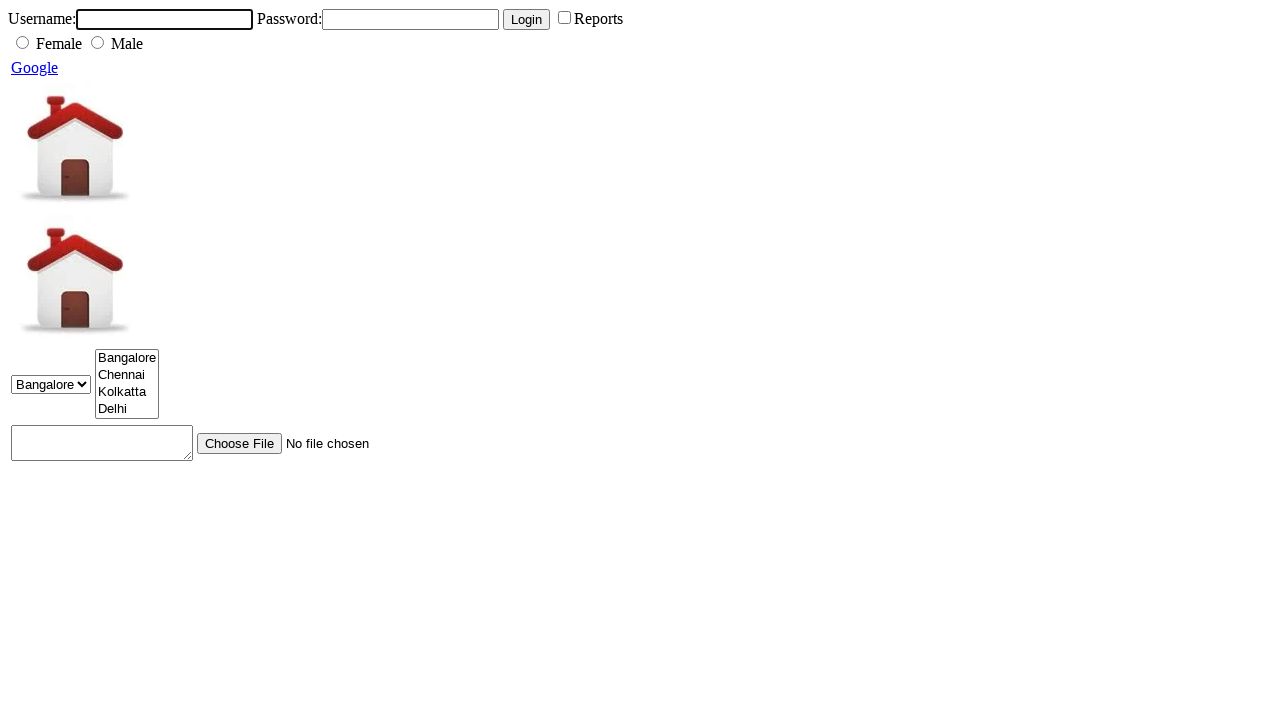

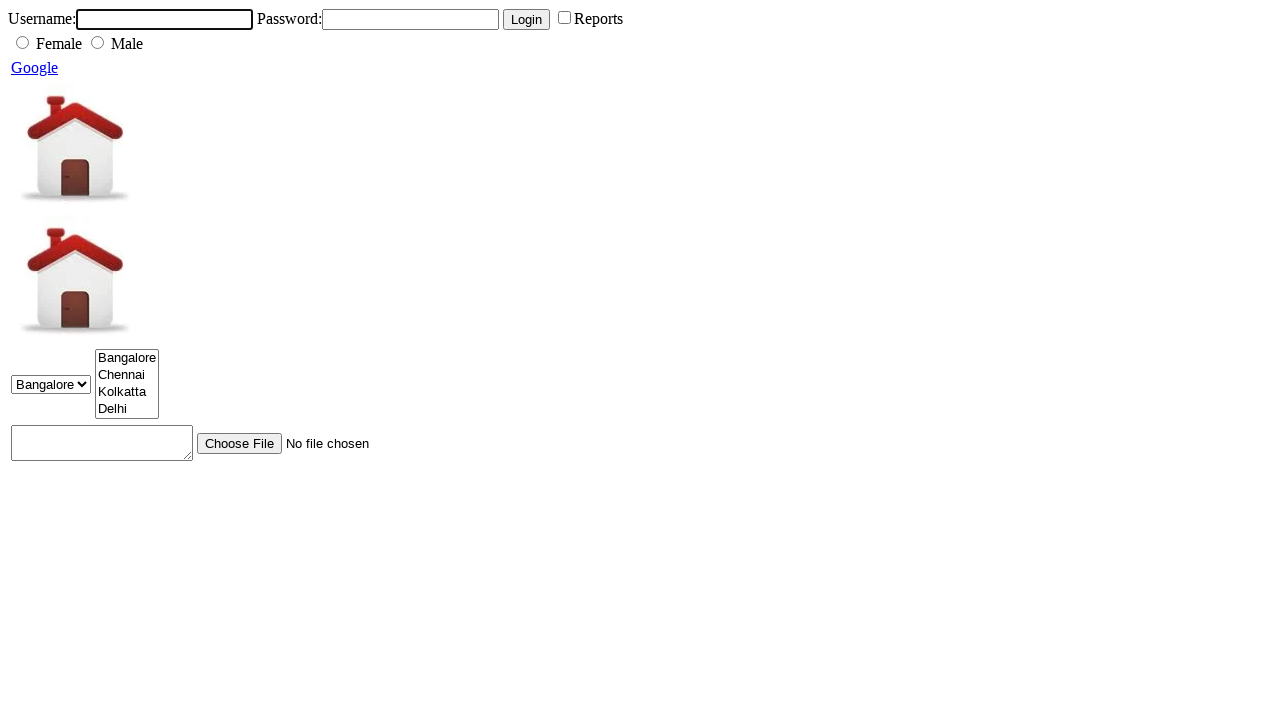